Tests iframe interaction by switching to an iframe tab, entering text in a search field within the iframe, and switching back to the main content

Starting URL: https://www.globalsqa.com/demo-site/frames-and-windows/

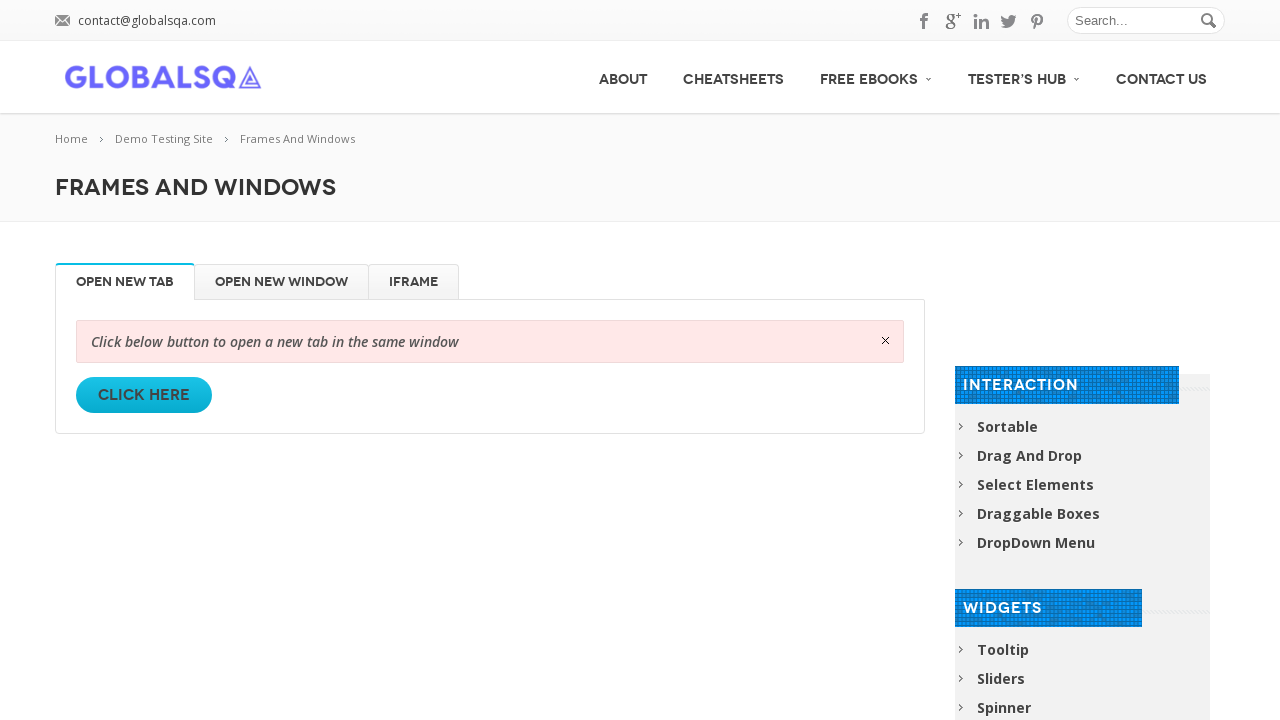

Clicked on the iFrame tab at (414, 282) on li#iFrame
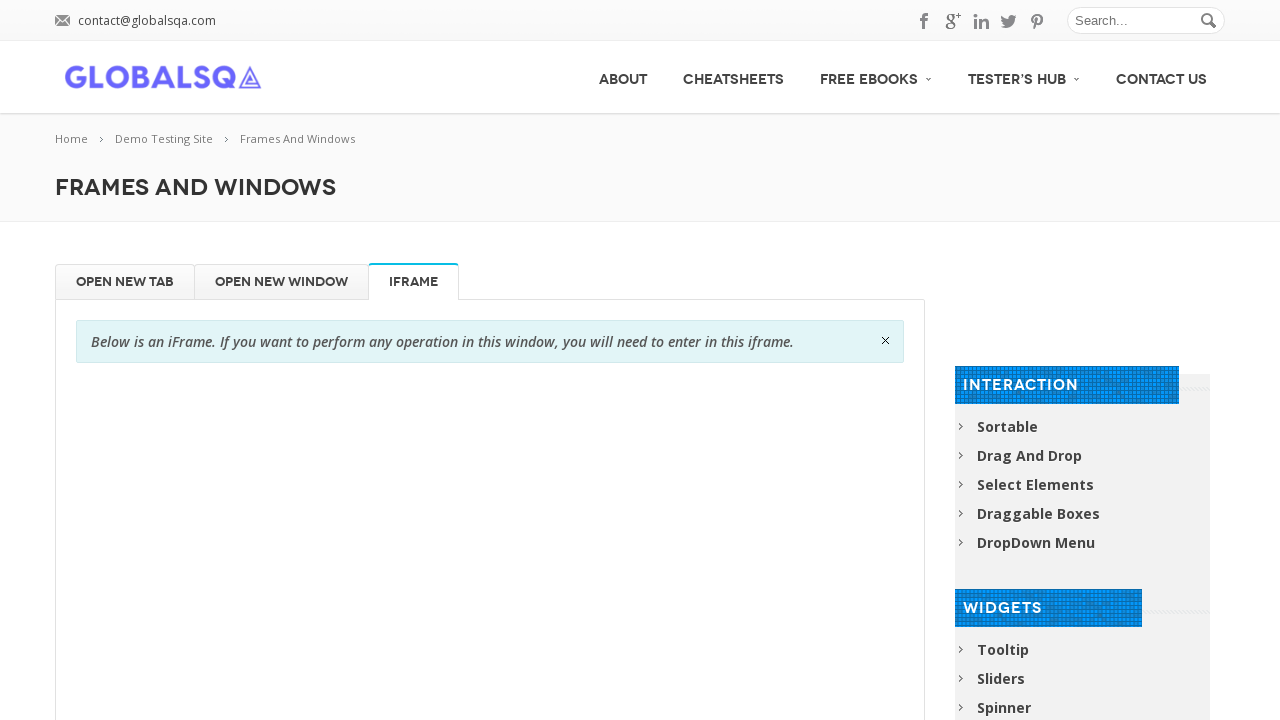

Waited for iframe to load and be available
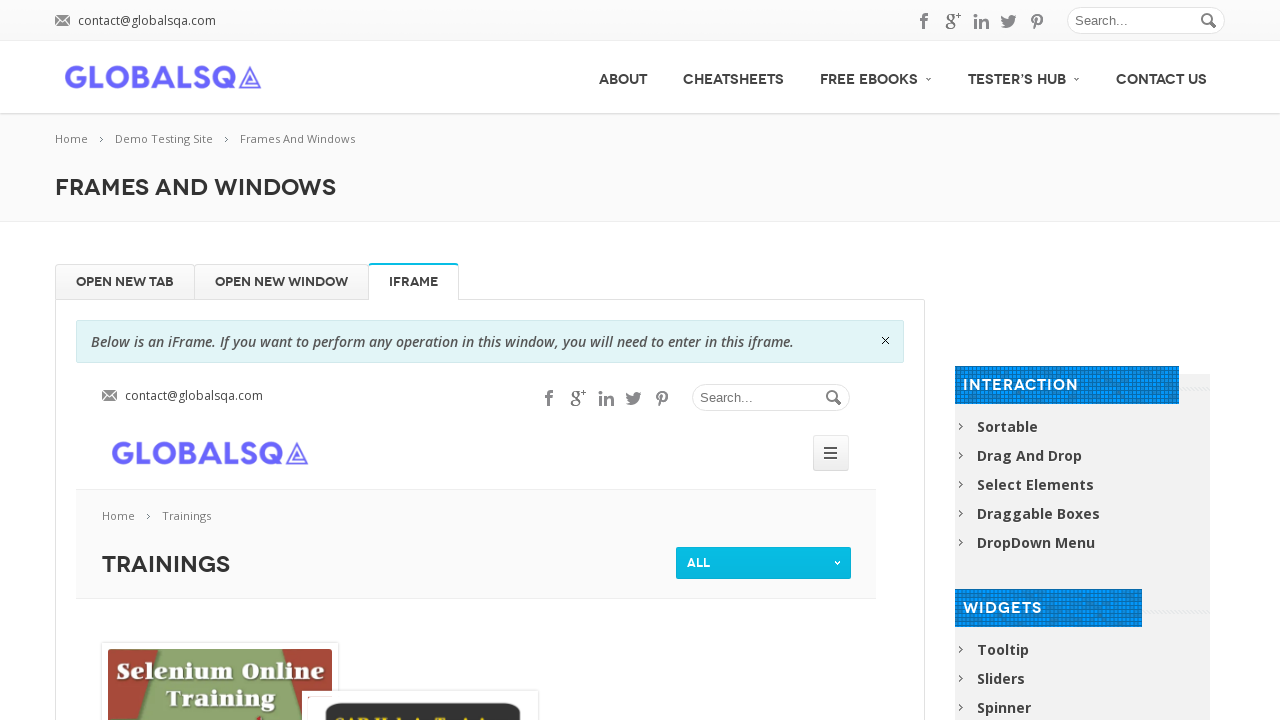

Switched context to iframe content frame
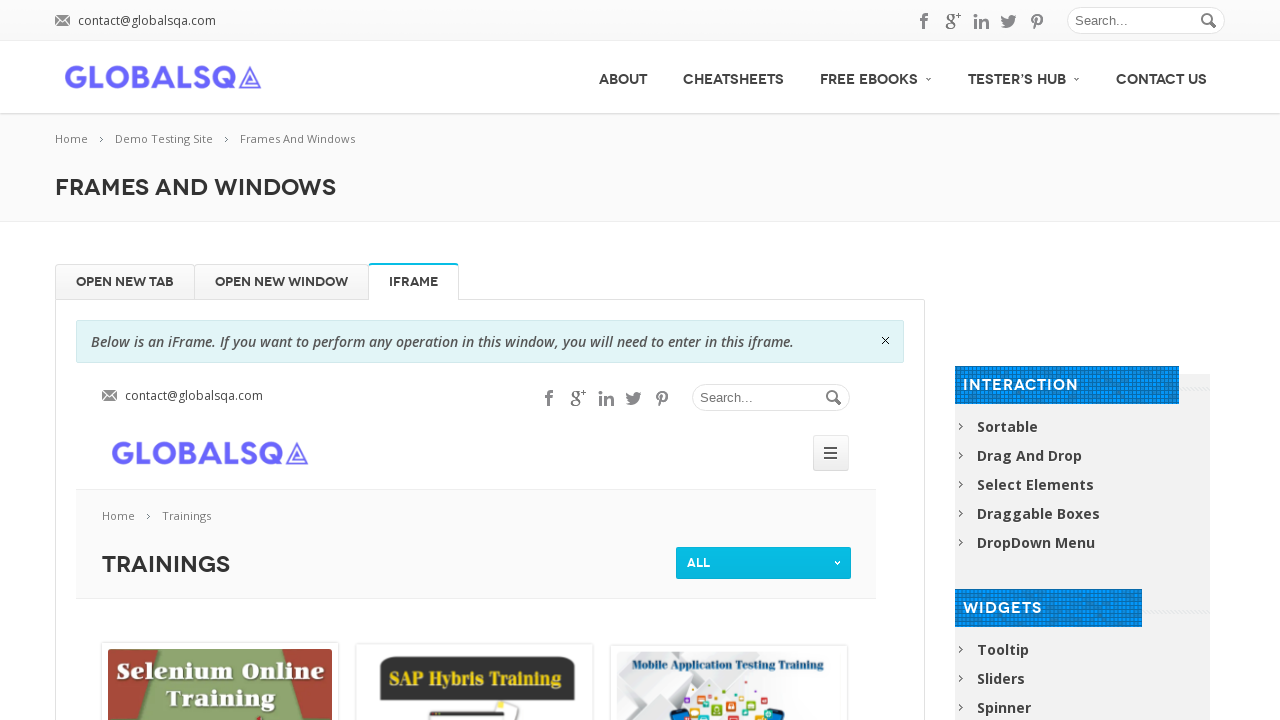

Entered 'MGM' text in the search field within the iframe on input[name='s']
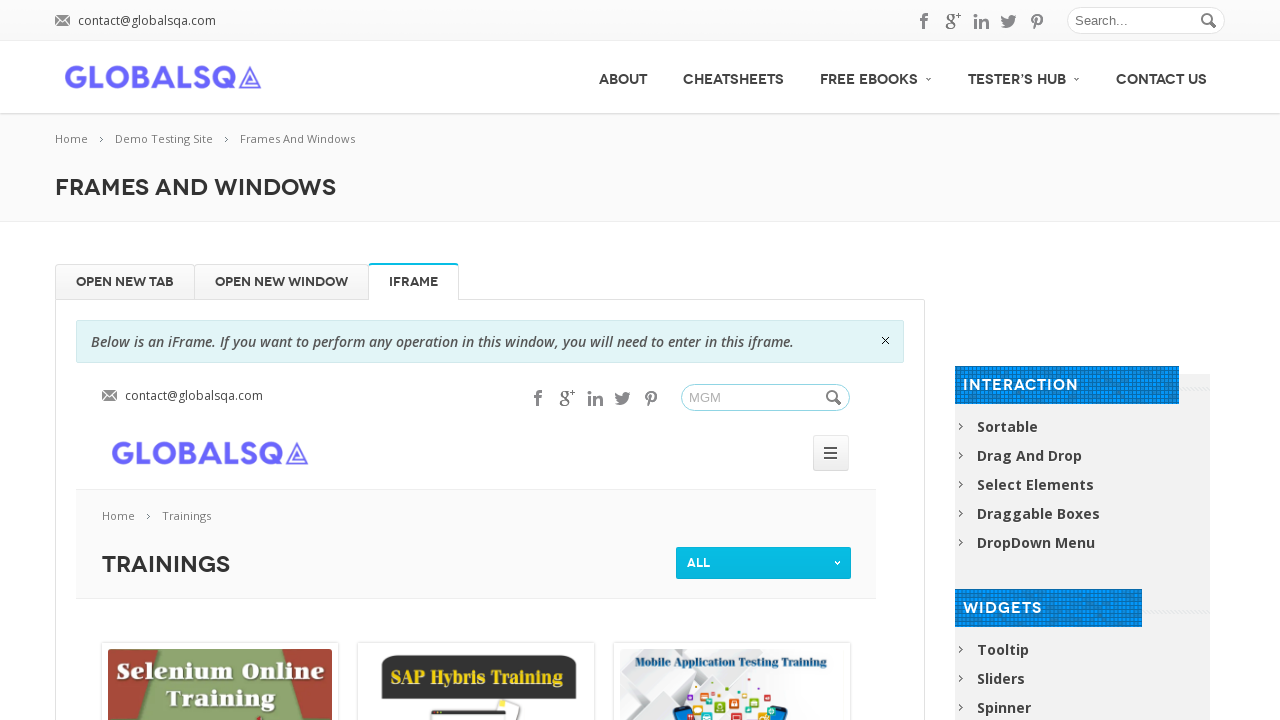

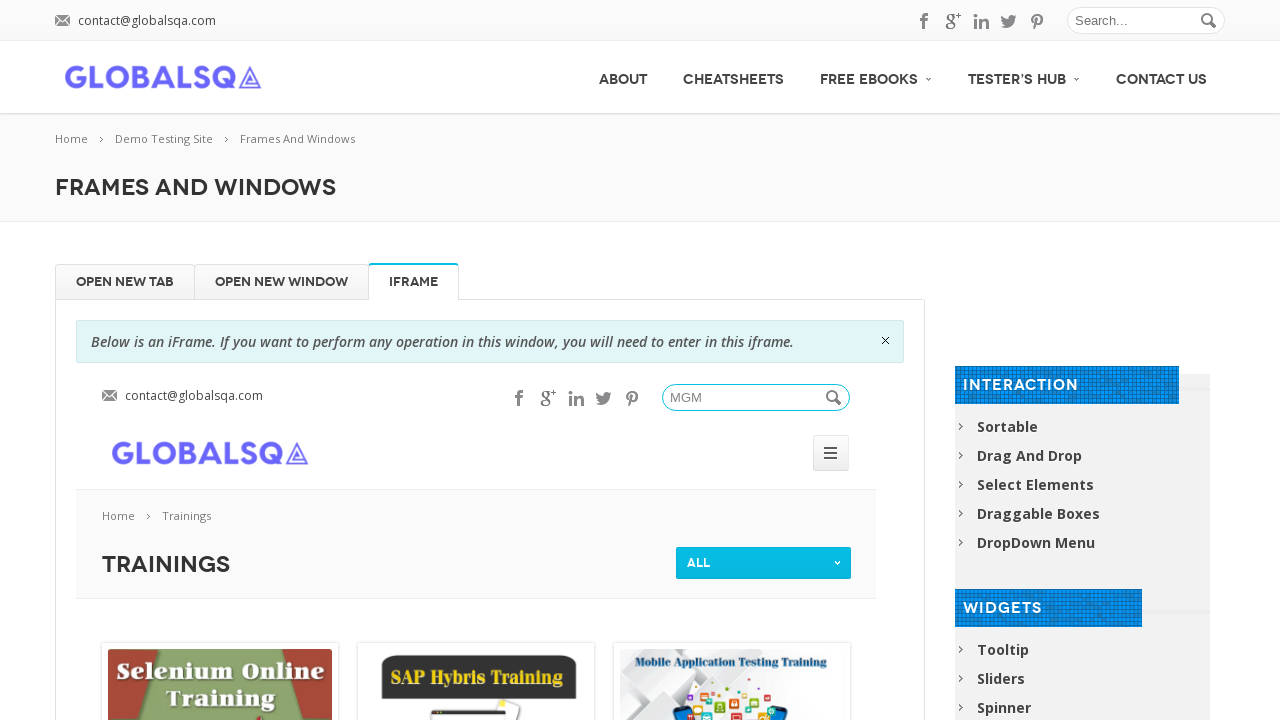